Tests keyboard interactions with an auto-complete field by using shift key to type uppercase and lowercase letters

Starting URL: https://demoqa.com/auto-complete

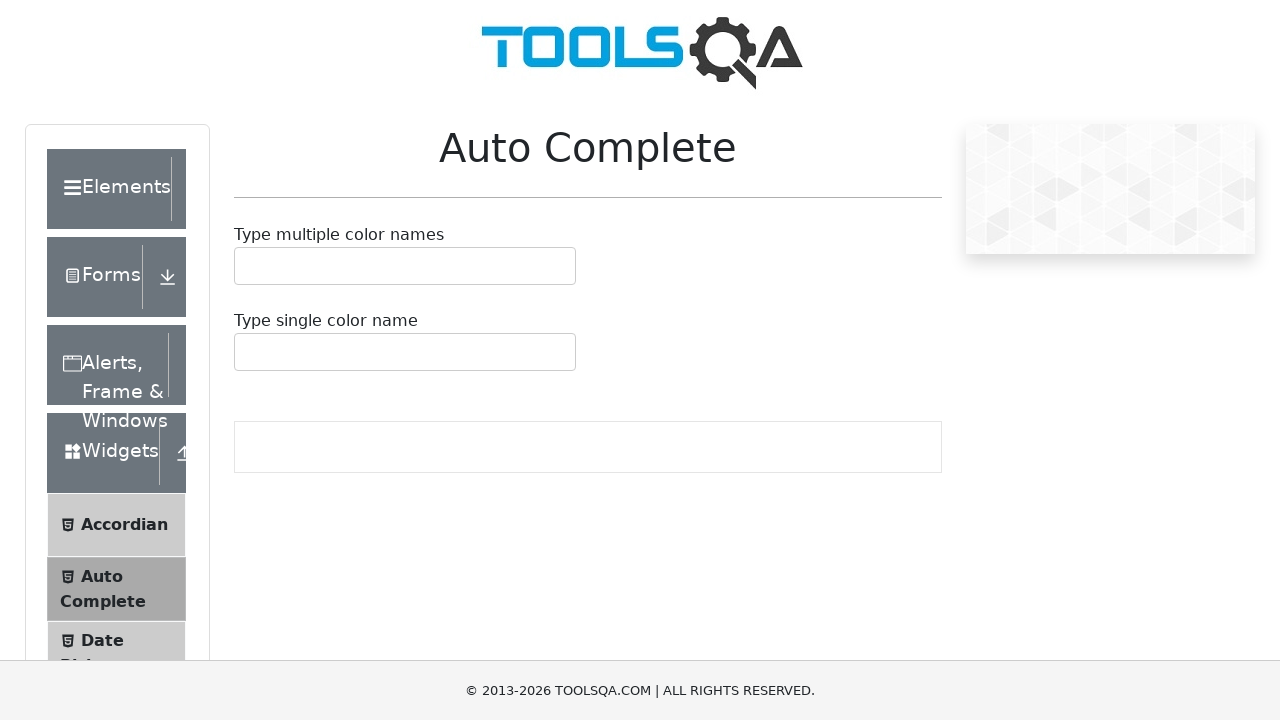

Clicked on auto-complete input container at (405, 352) on #autoCompleteSingleContainer
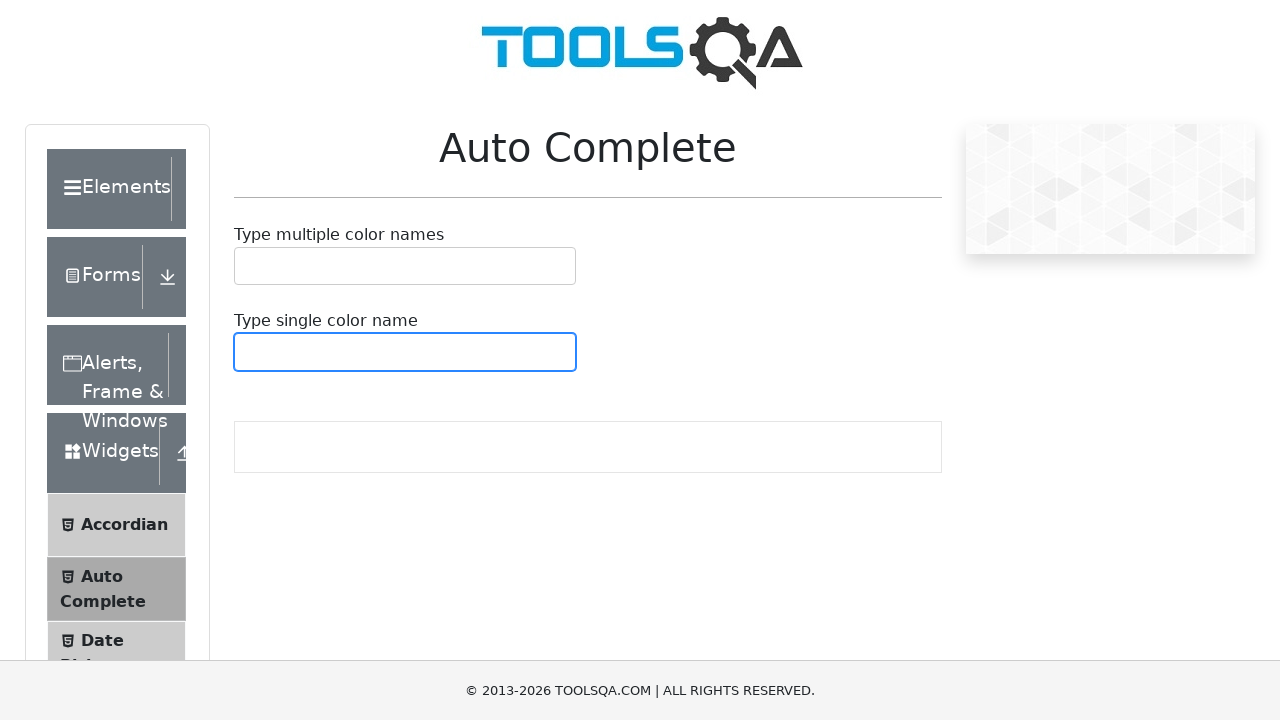

Pressed Shift key down
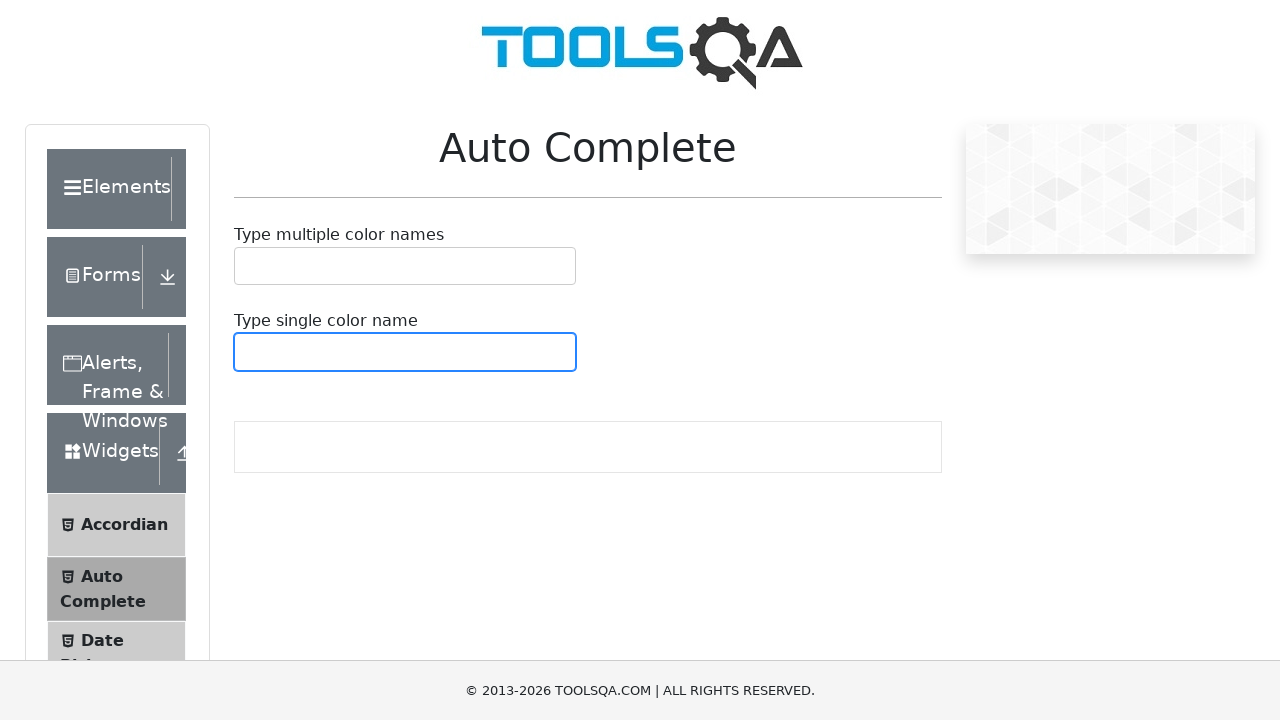

Typed 'a' with Shift held down to produce uppercase 'A'
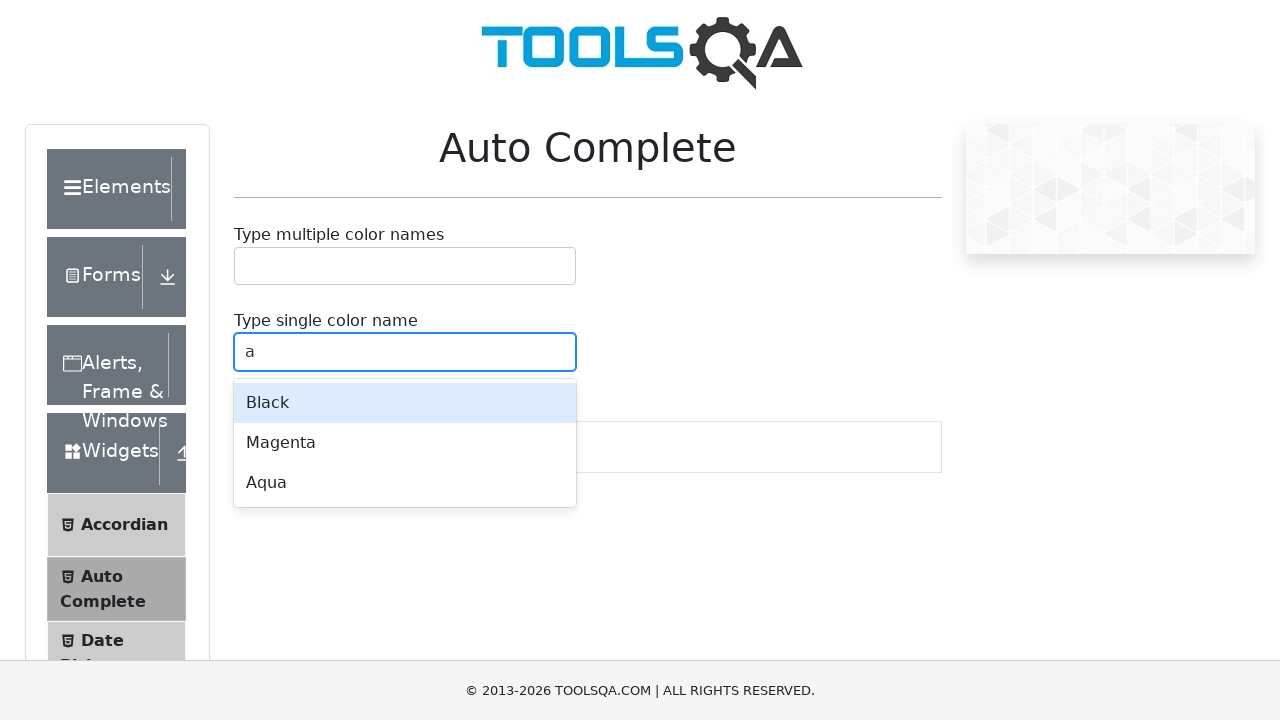

Released Shift key
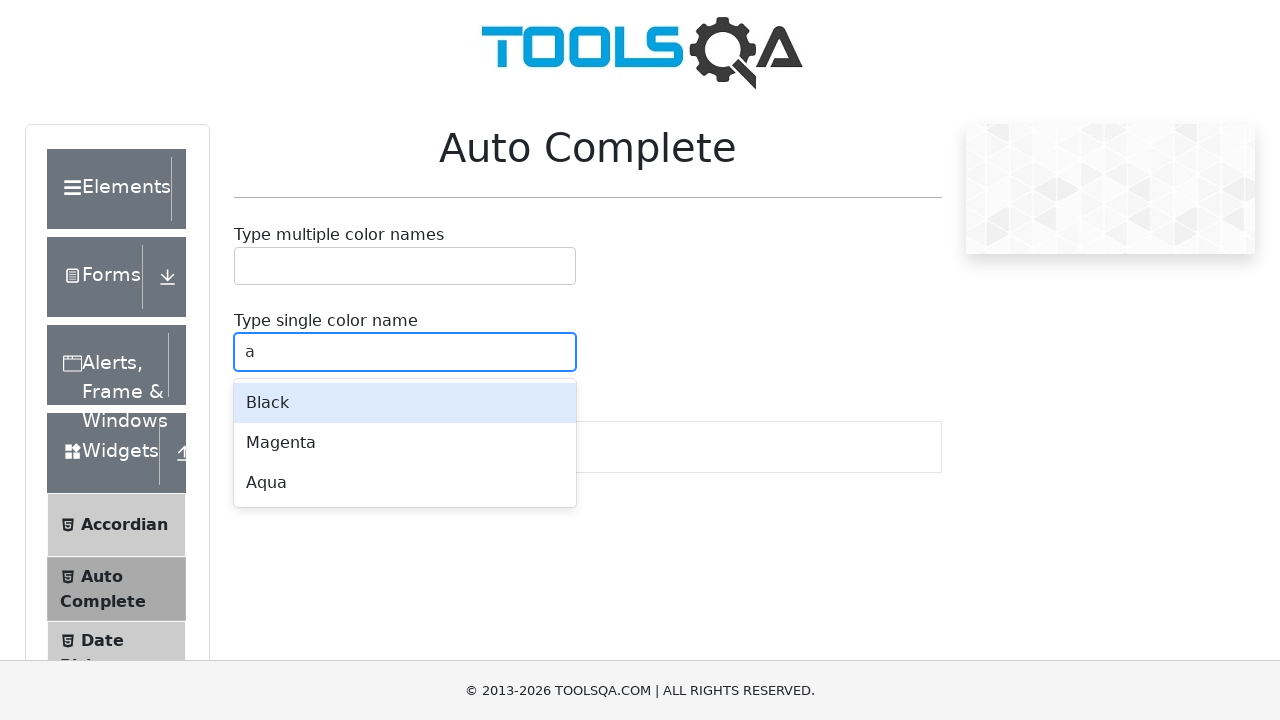

Typed 'hmet' in lowercase to complete 'Ahmet'
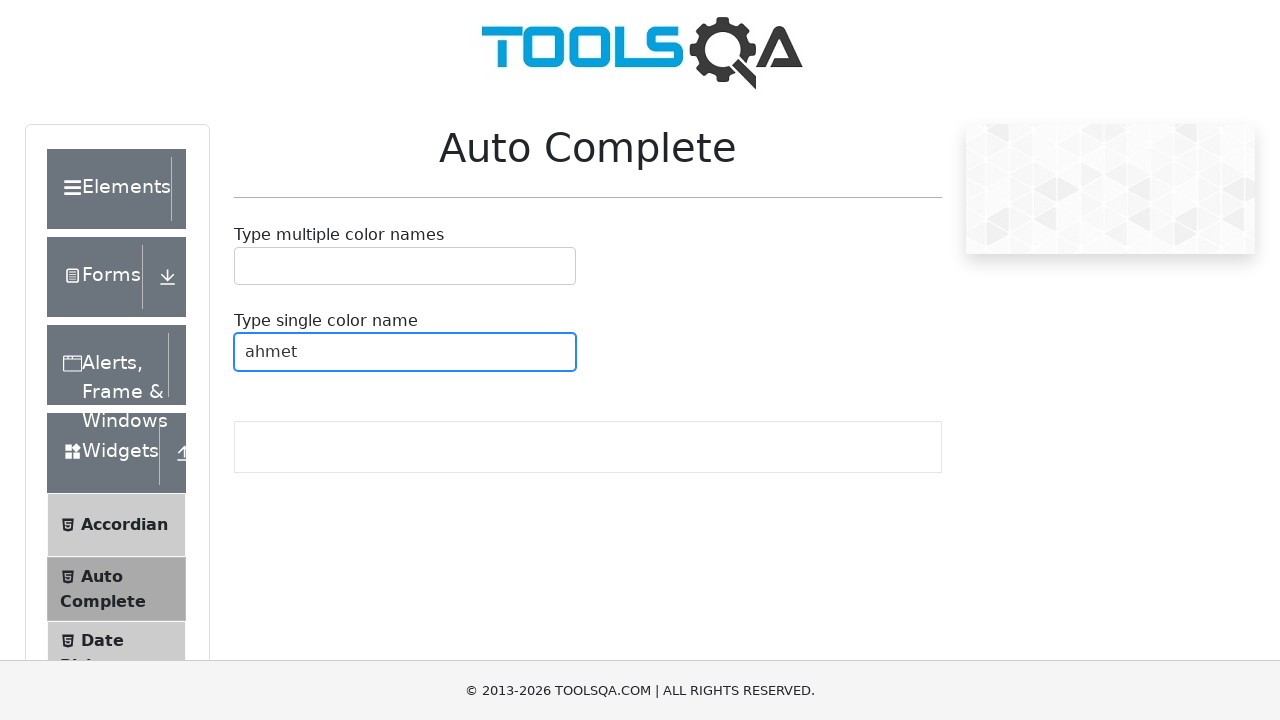

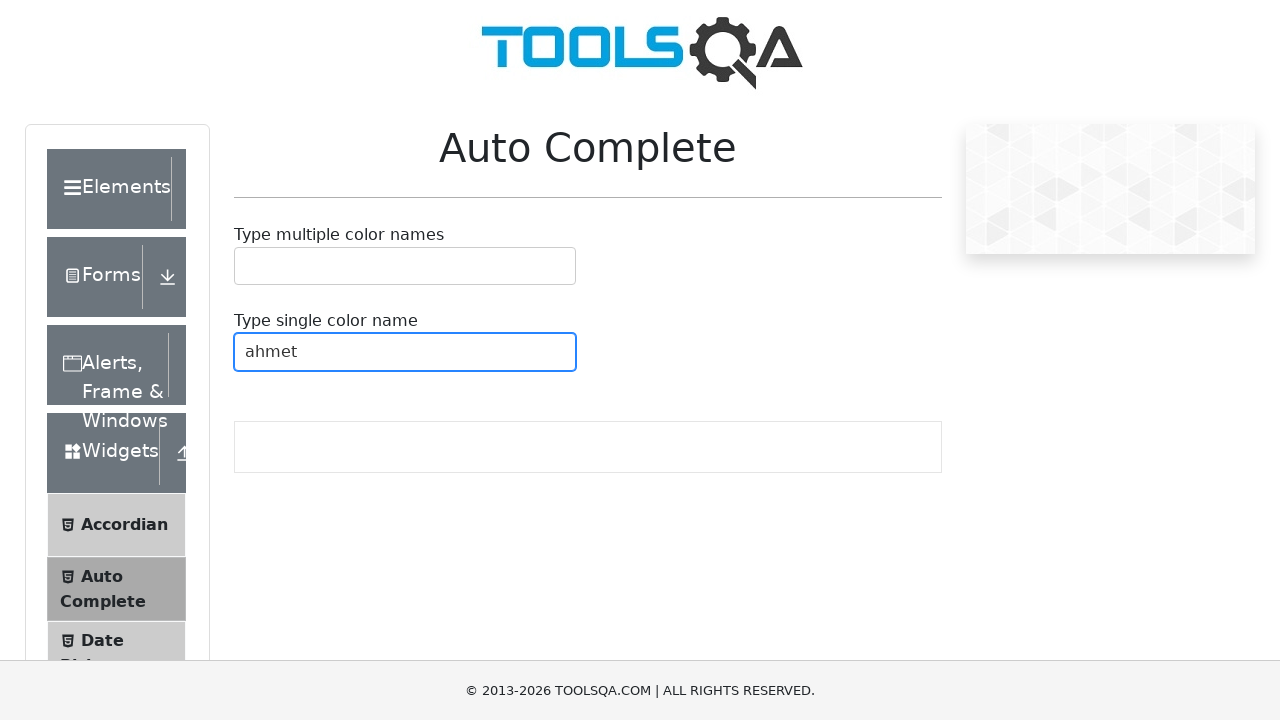